Tests filling out a sign-up form on a Selenium training page that has dynamically changing element attributes, using flexible XPath selectors to locate username, password, confirm password, and email fields.

Starting URL: https://v1.training-support.net/selenium/dynamic-attributes

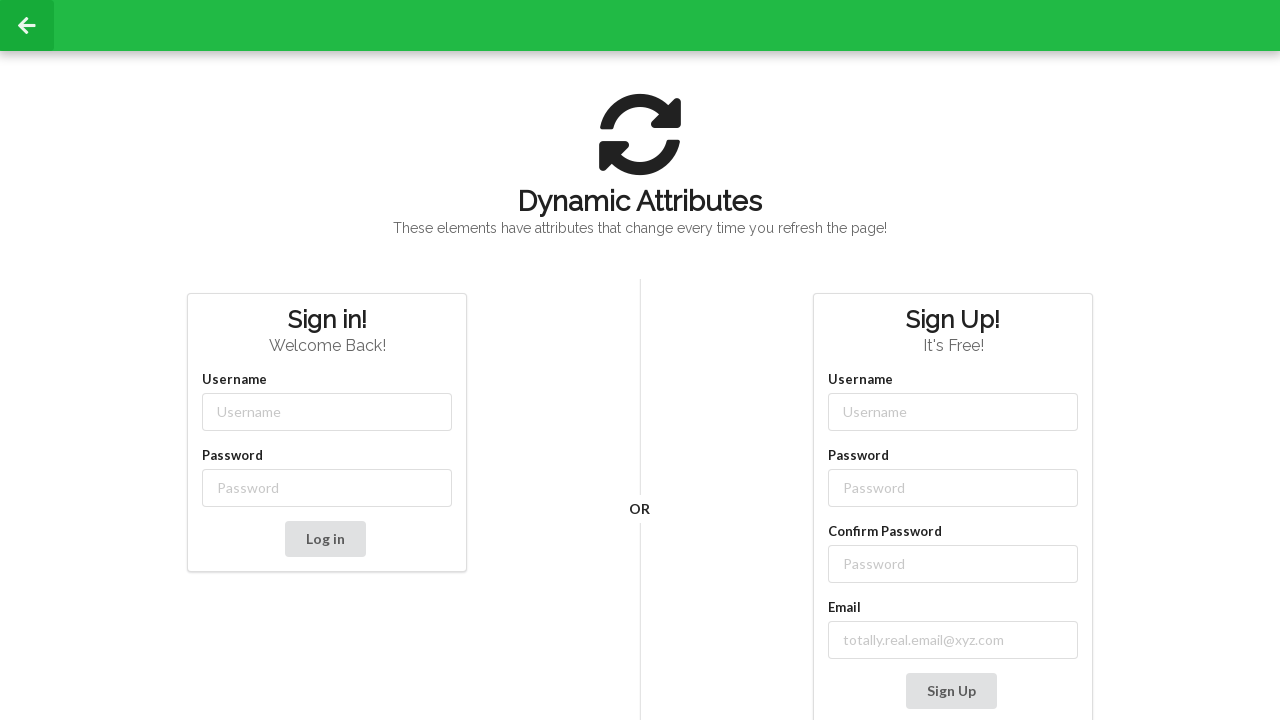

Filled username field with 'NewUser' using flexible class selector on input[class*='-username']
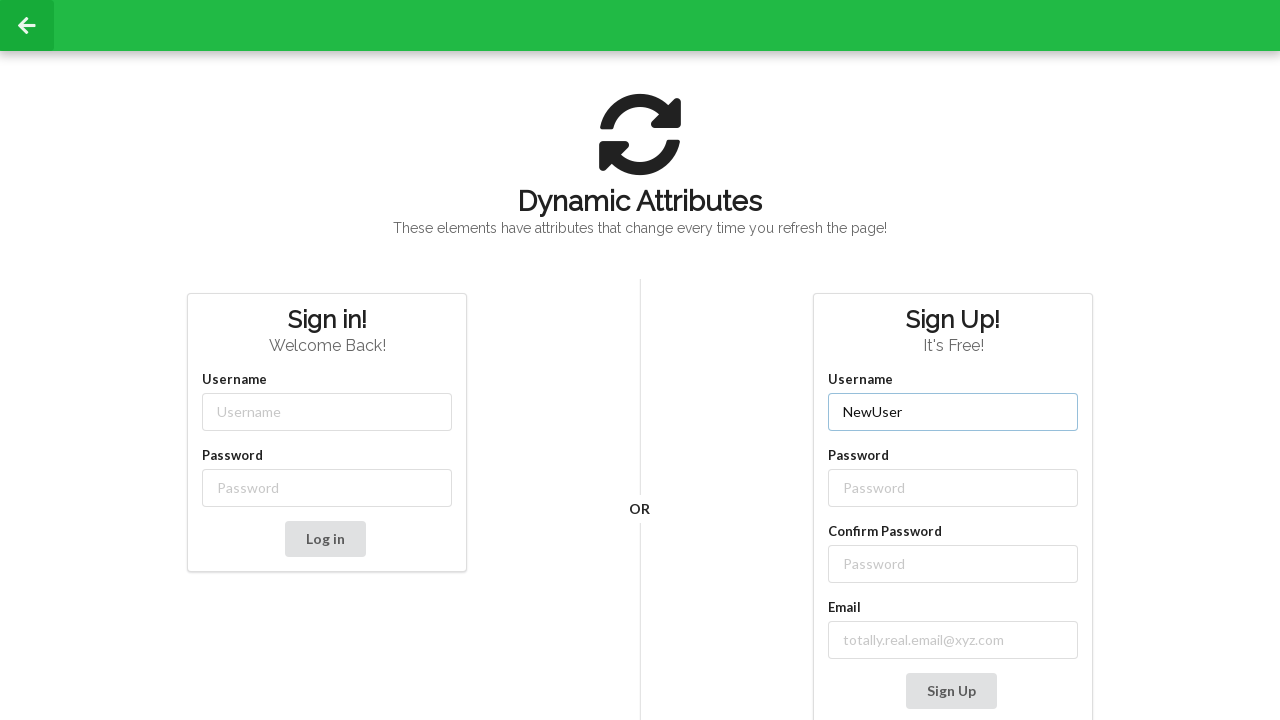

Filled password field with 'Password' using flexible class selector on input[class*='-password']
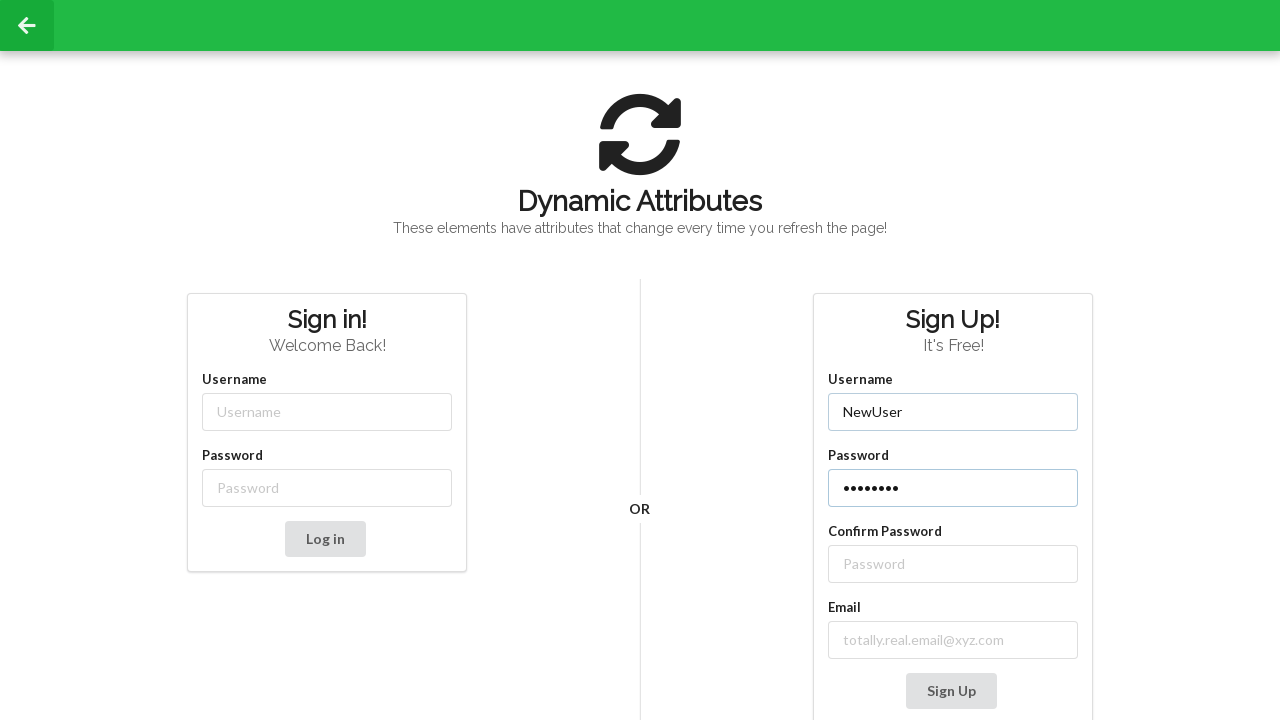

Filled confirm password field with 'Password' using XPath to find following sibling input on //label[text()='Confirm Password']/following-sibling::input
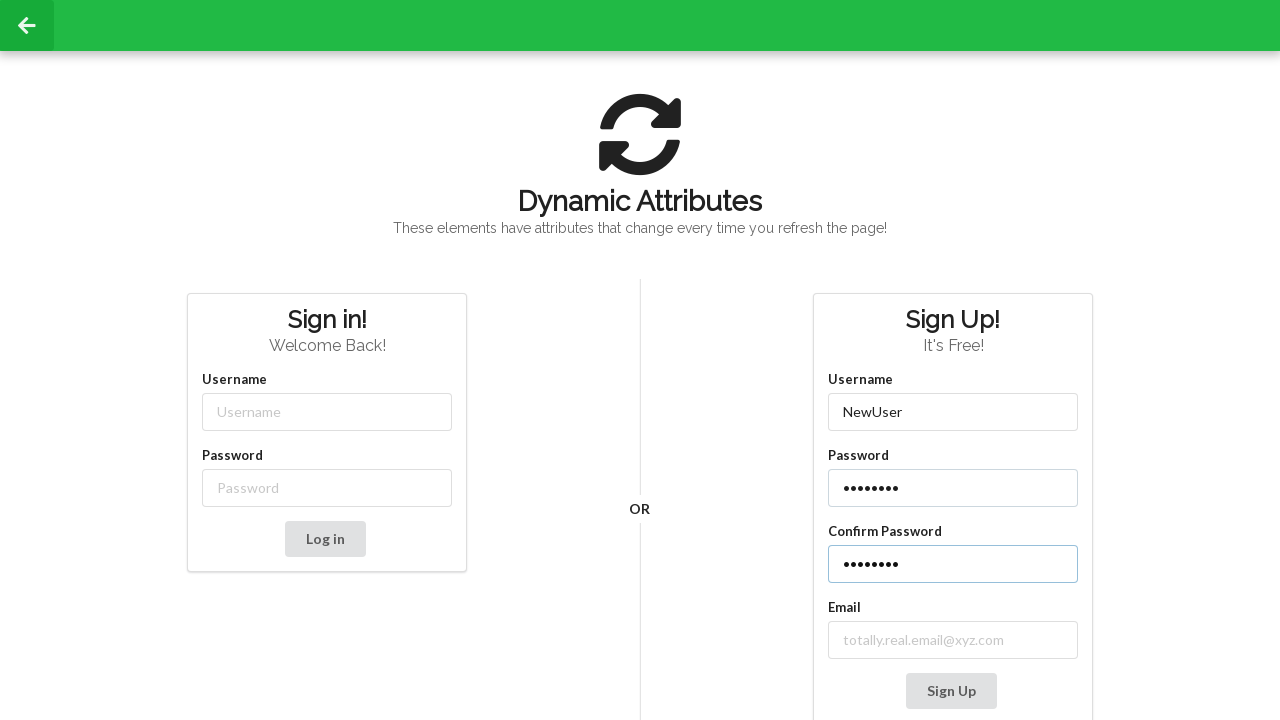

Filled email field with 'real_email@xyz.com' using XPath to find label containing 'mail' on //label[contains(text(), 'mail')]/following-sibling::input
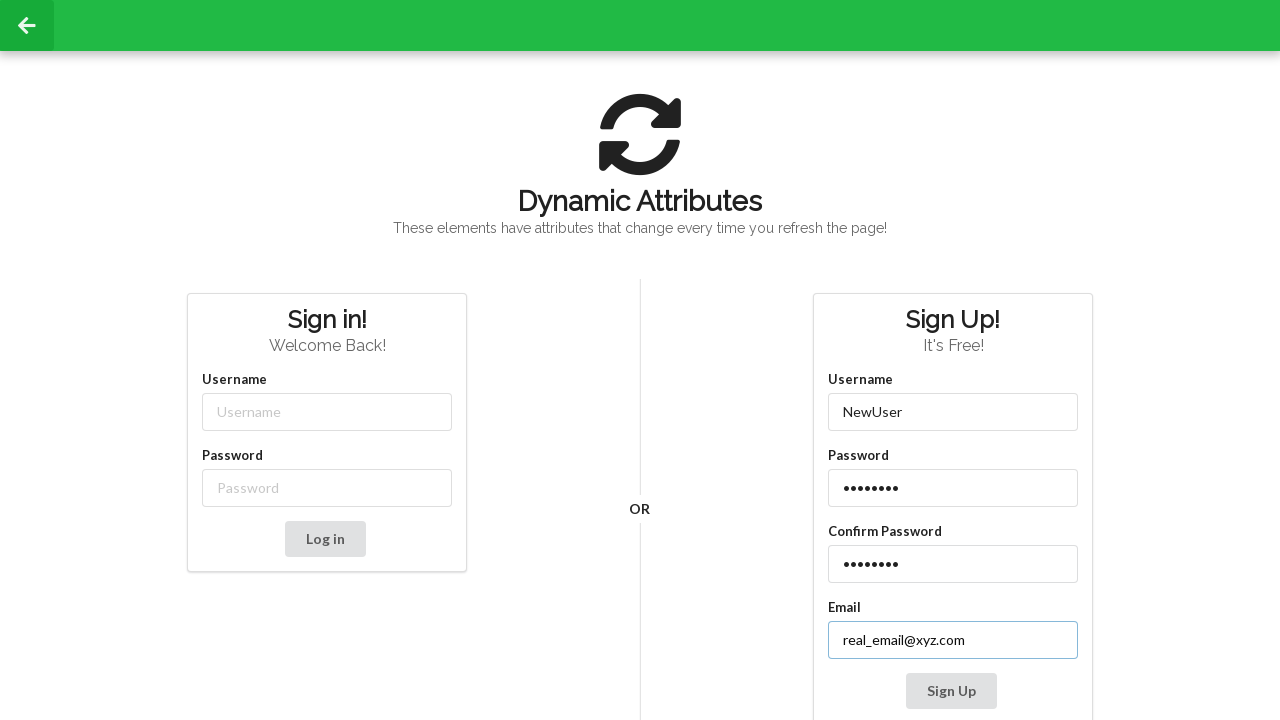

Clicked Sign Up button to submit the form at (951, 691) on xpath=//button[contains(text(), 'Sign Up')]
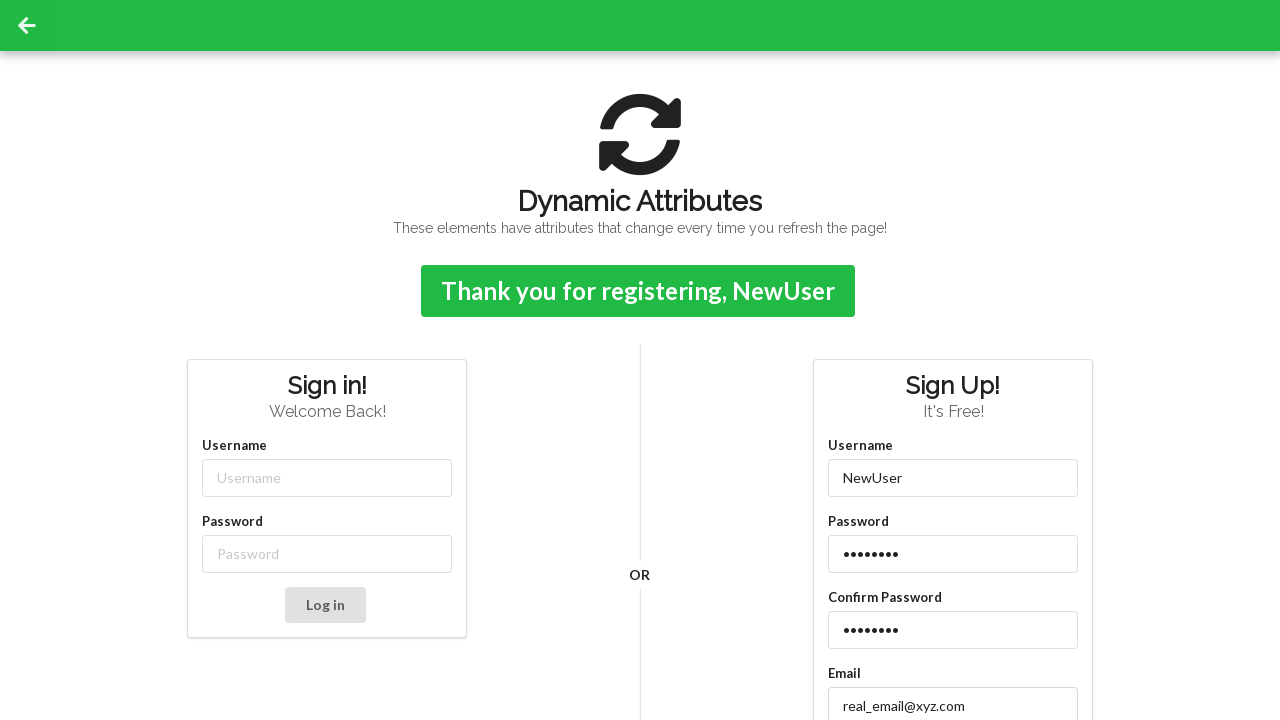

Sign-up confirmation message appeared
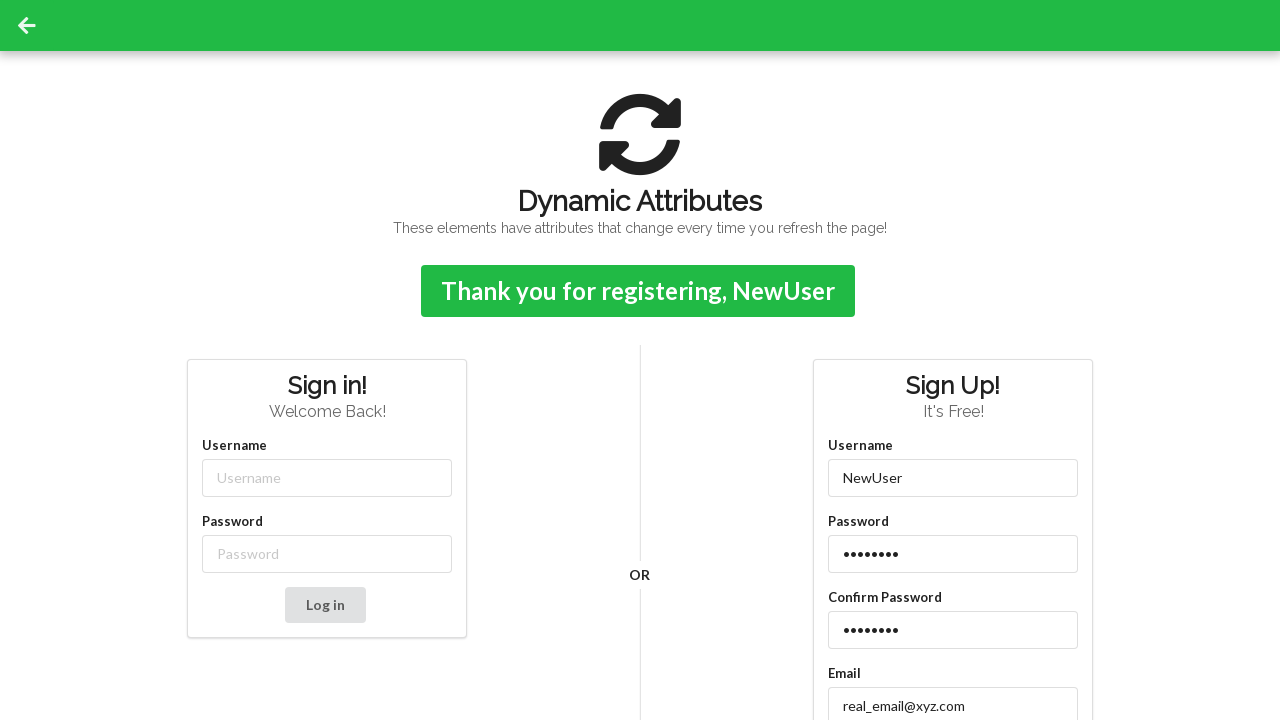

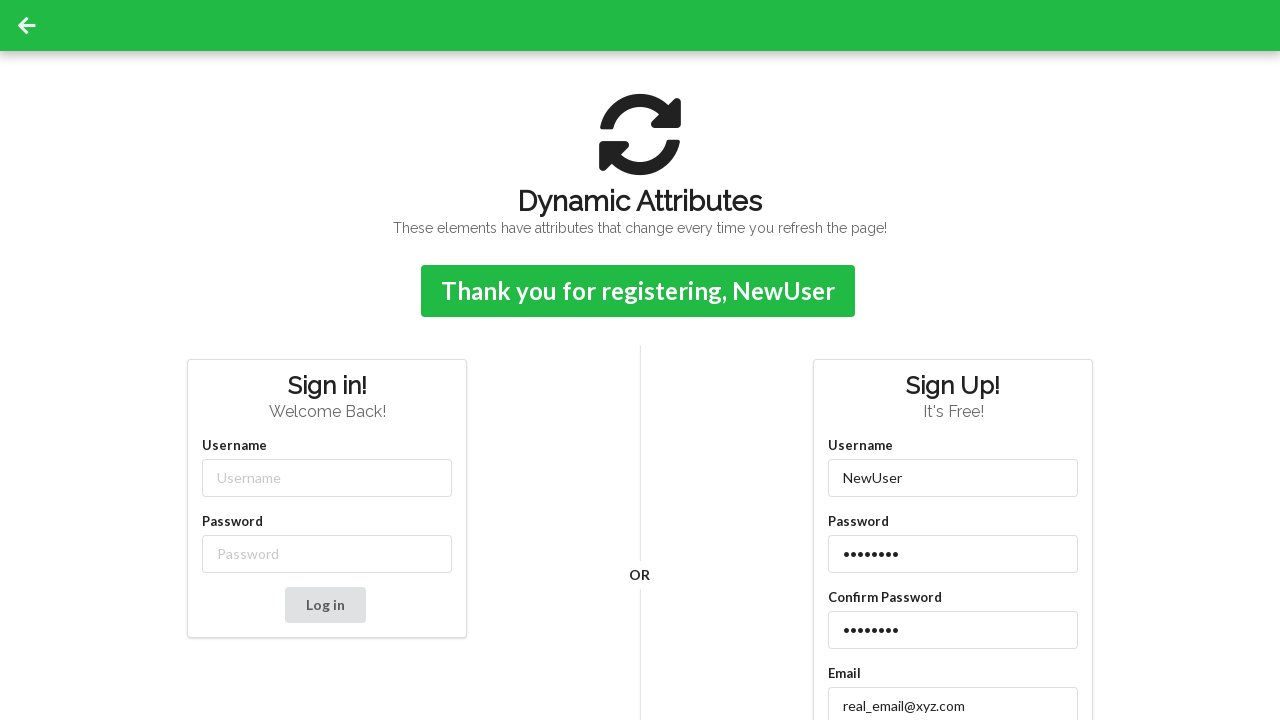